Tests prompt alert functionality by clicking show button, entering text in the prompt, dismissing it, and verifying the result message

Starting URL: https://www.leafground.com/alert.xhtml

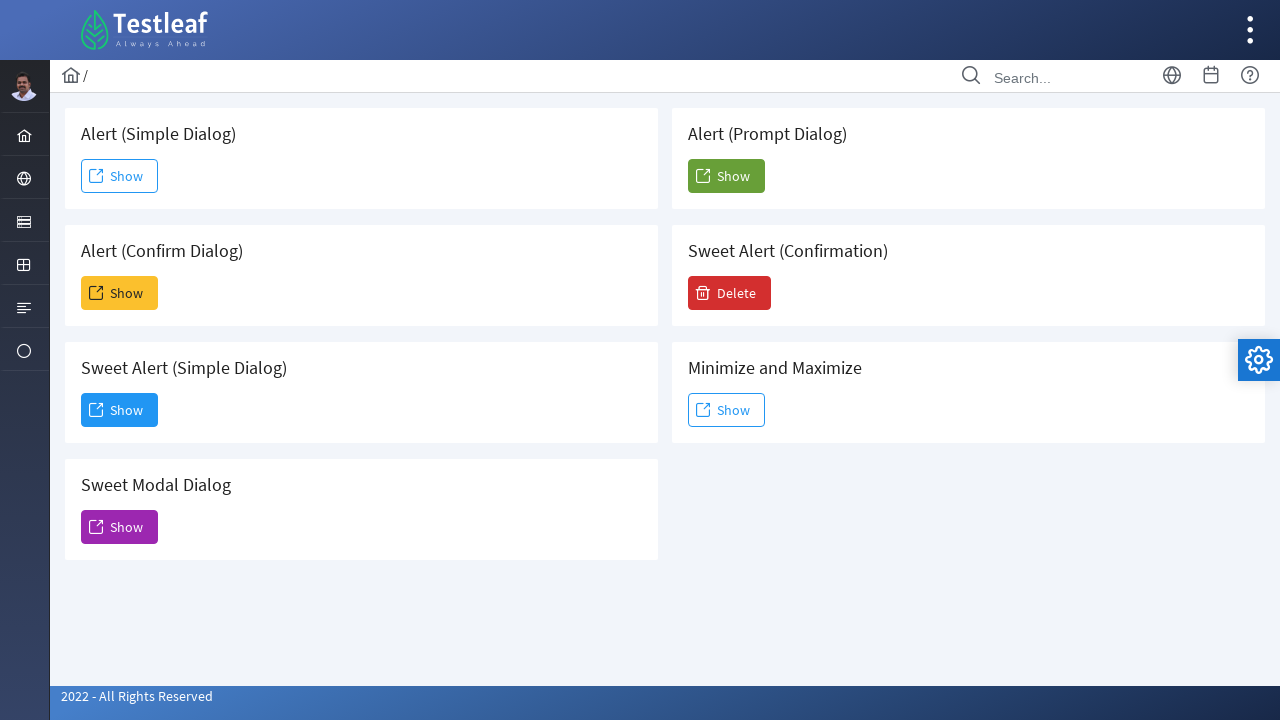

Clicked the Show button to trigger prompt alert at (726, 176) on xpath=(//span[text()='Show'])[5]
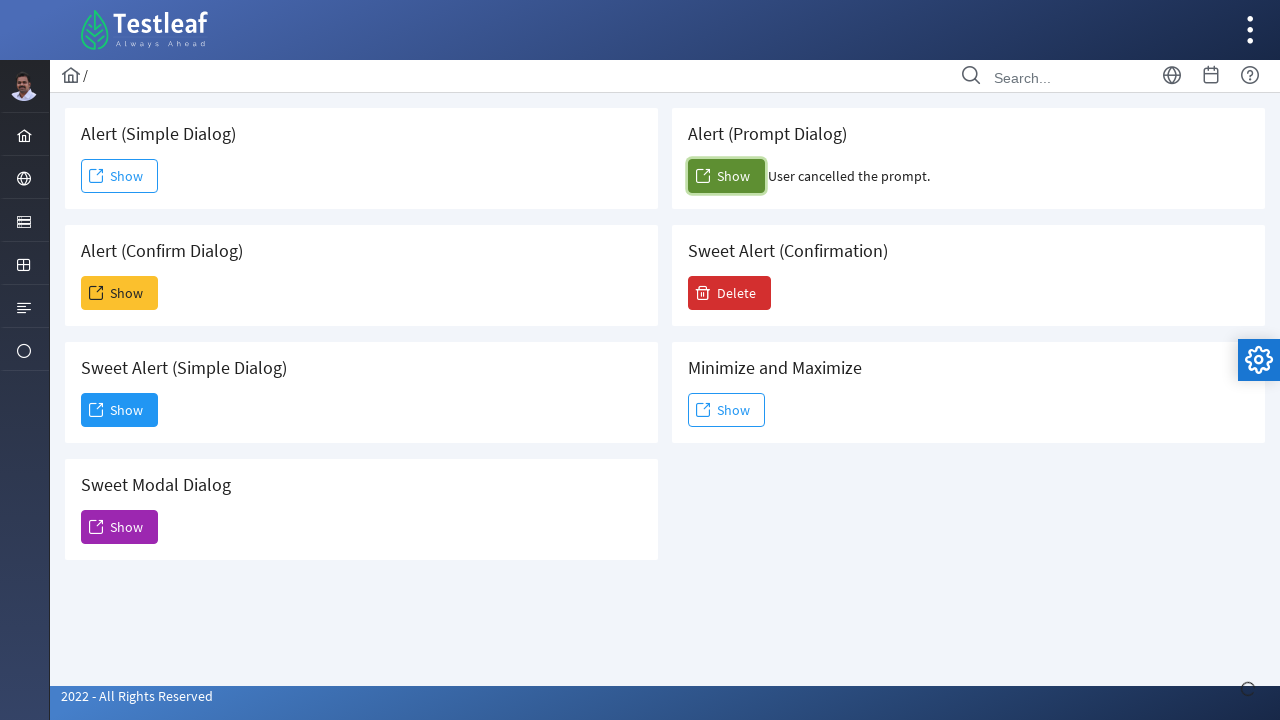

Set up dialog handler to dismiss prompts
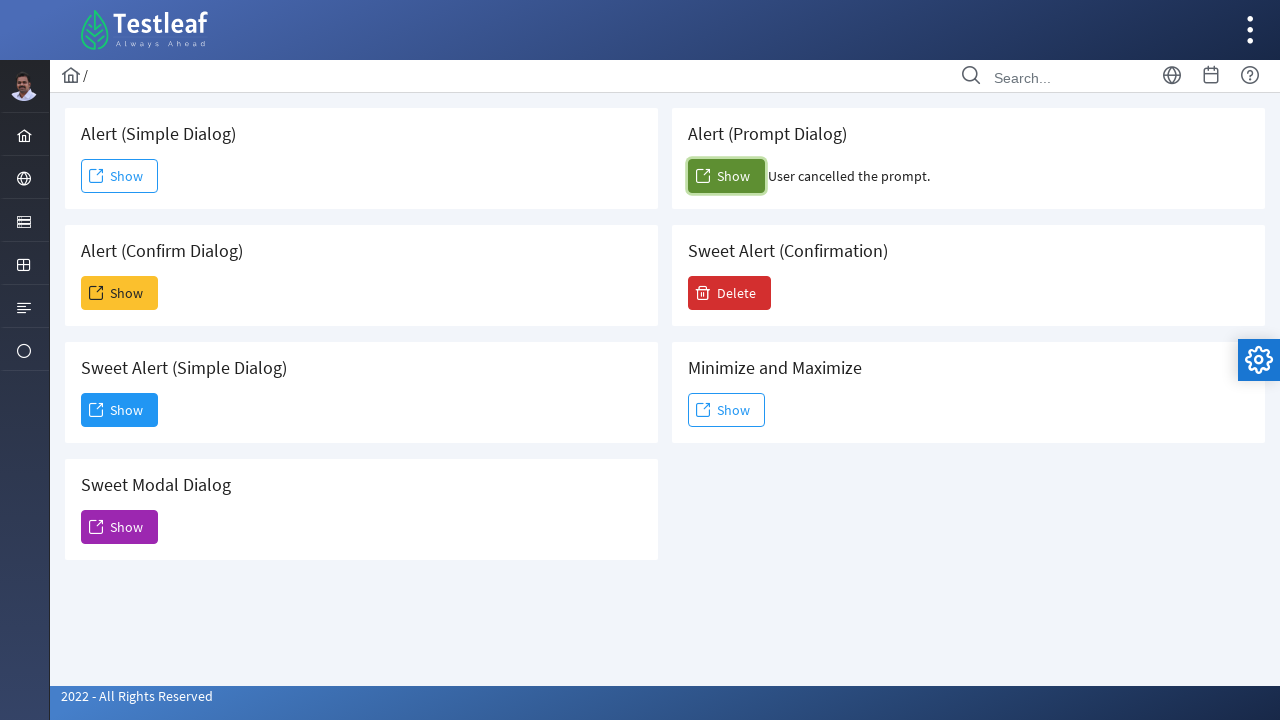

Evaluated prompt dialog
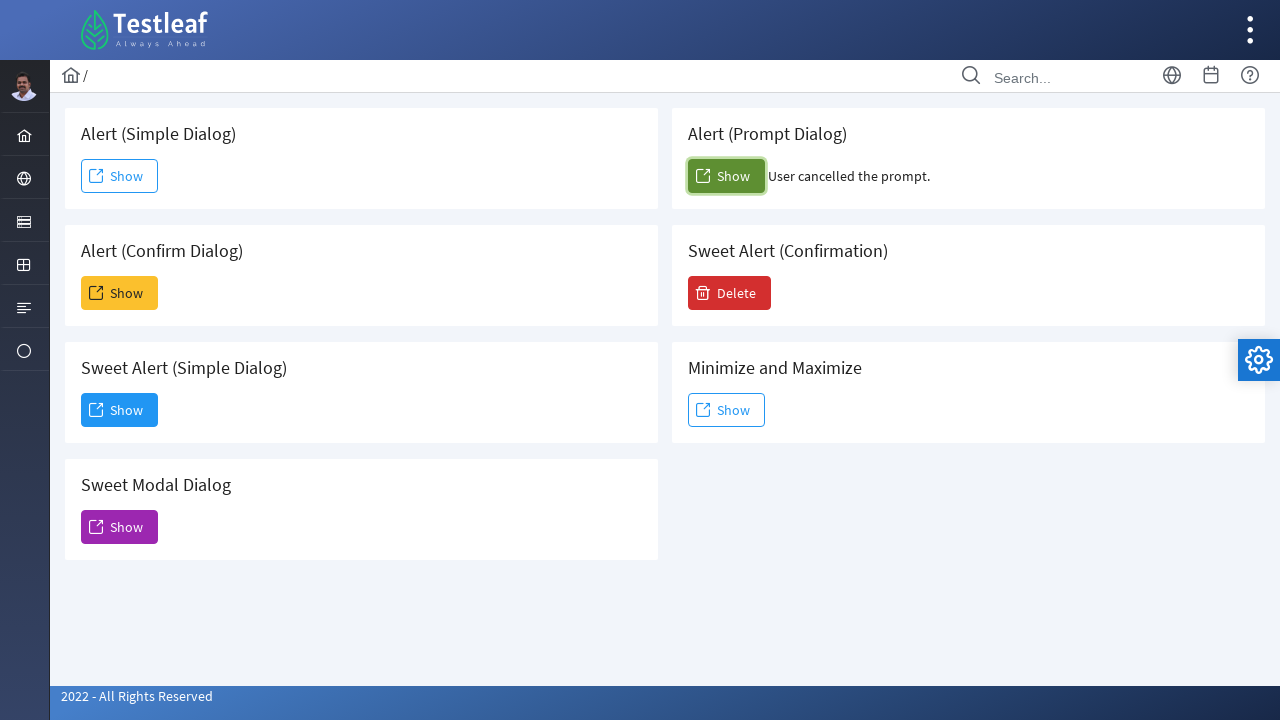

Set up one-time dialog handler to accept prompt with 'Varshini'
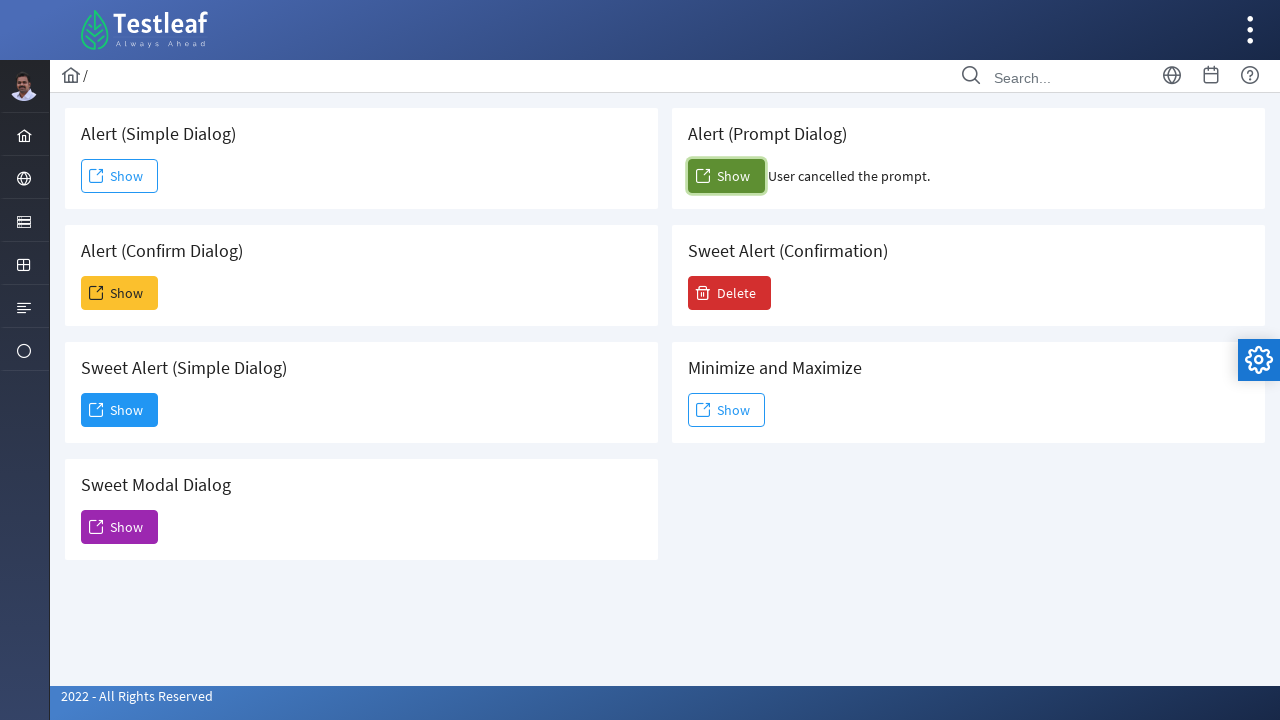

Clicked the Show button again to trigger the prompt at (726, 176) on xpath=(//span[text()='Show'])[5]
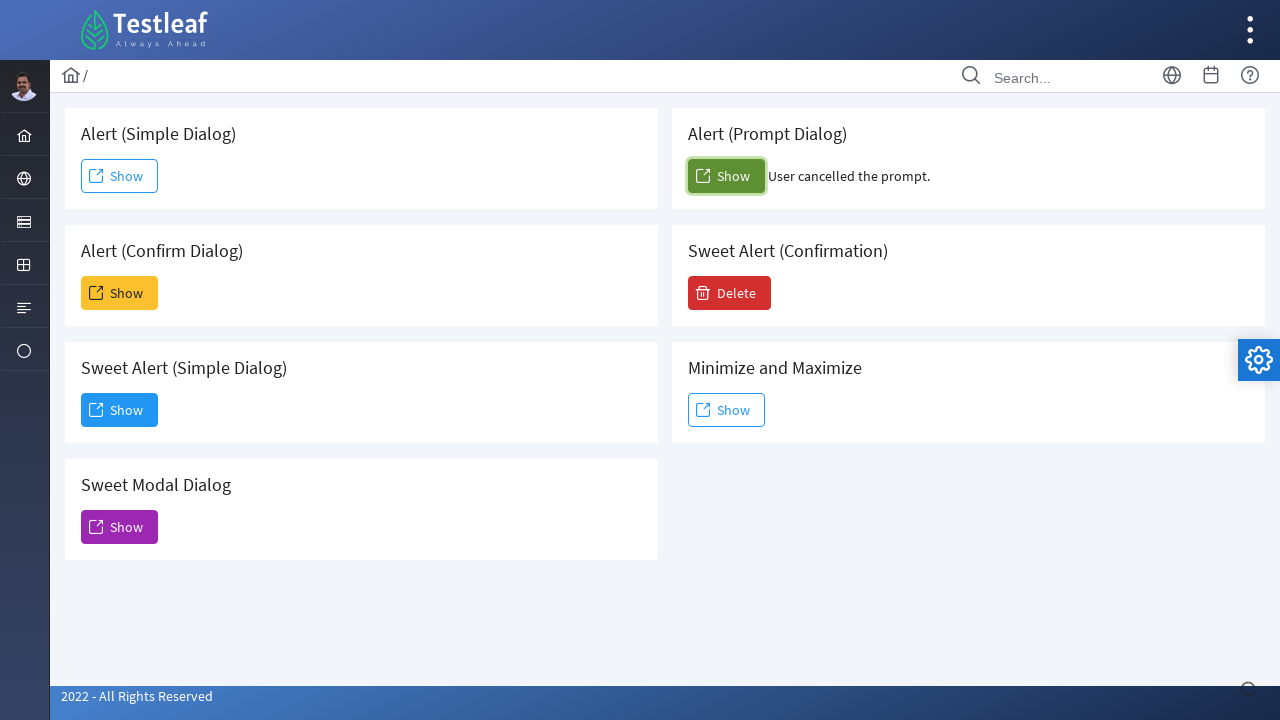

Waited 1000ms for result to update
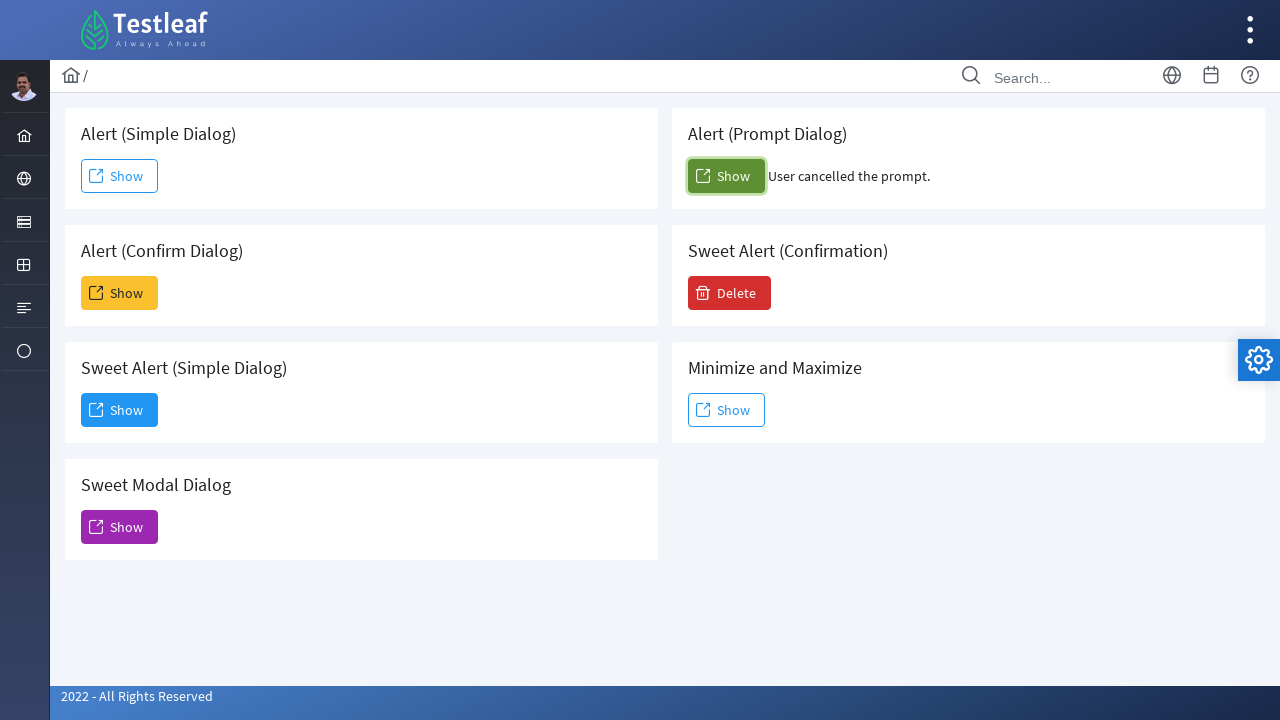

Retrieved result text from confirm_result element
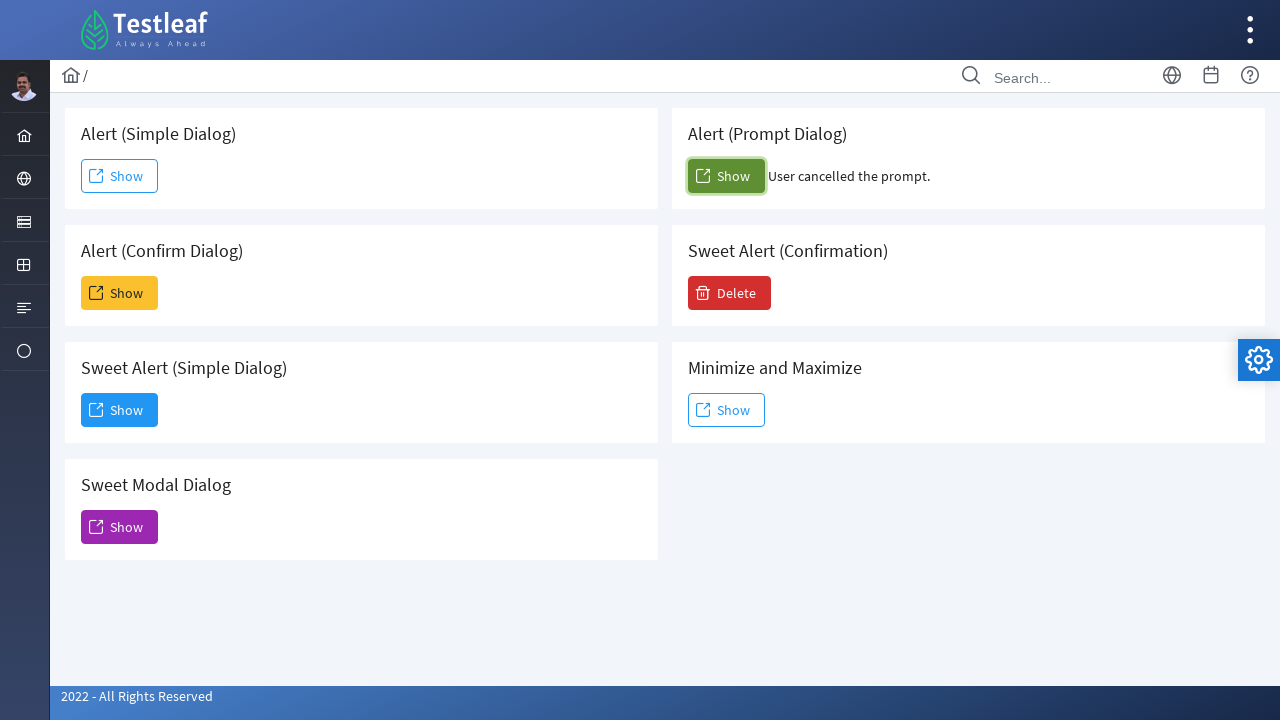

Verification failed - 'Varshini' not found in result message
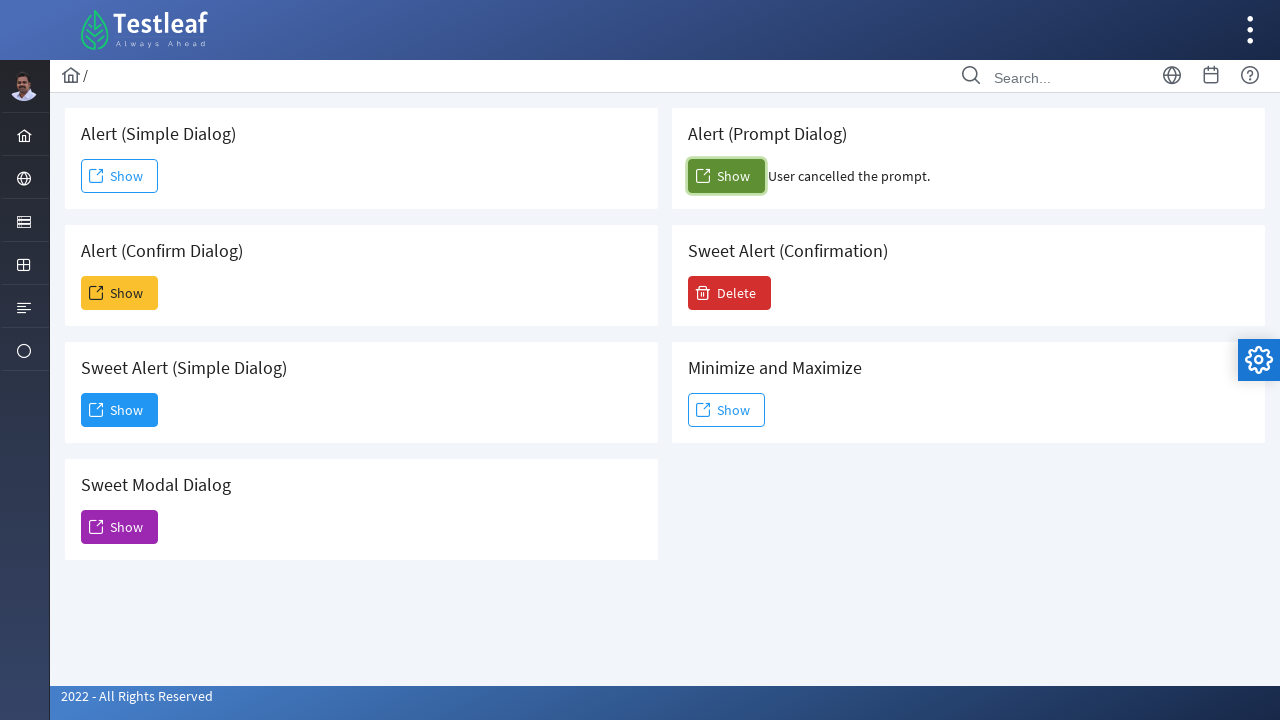

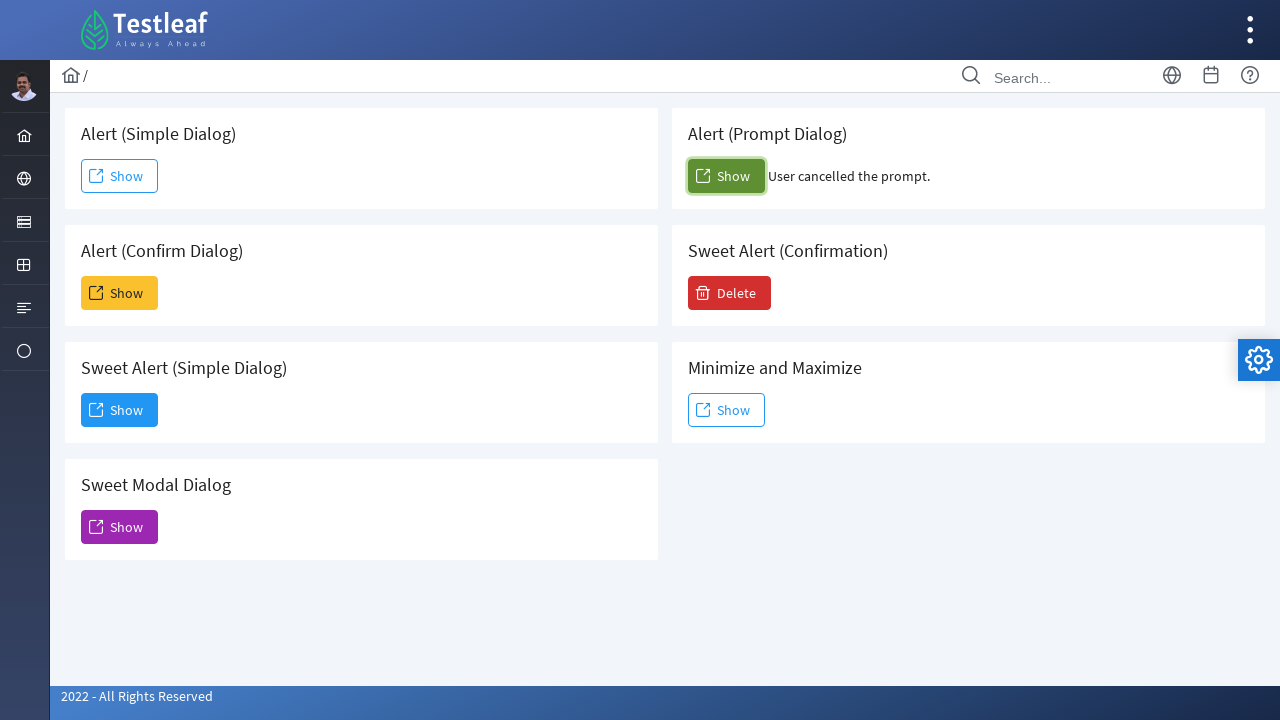